Tests marking all items as completed using the toggle-all checkbox

Starting URL: https://demo.playwright.dev/todomvc

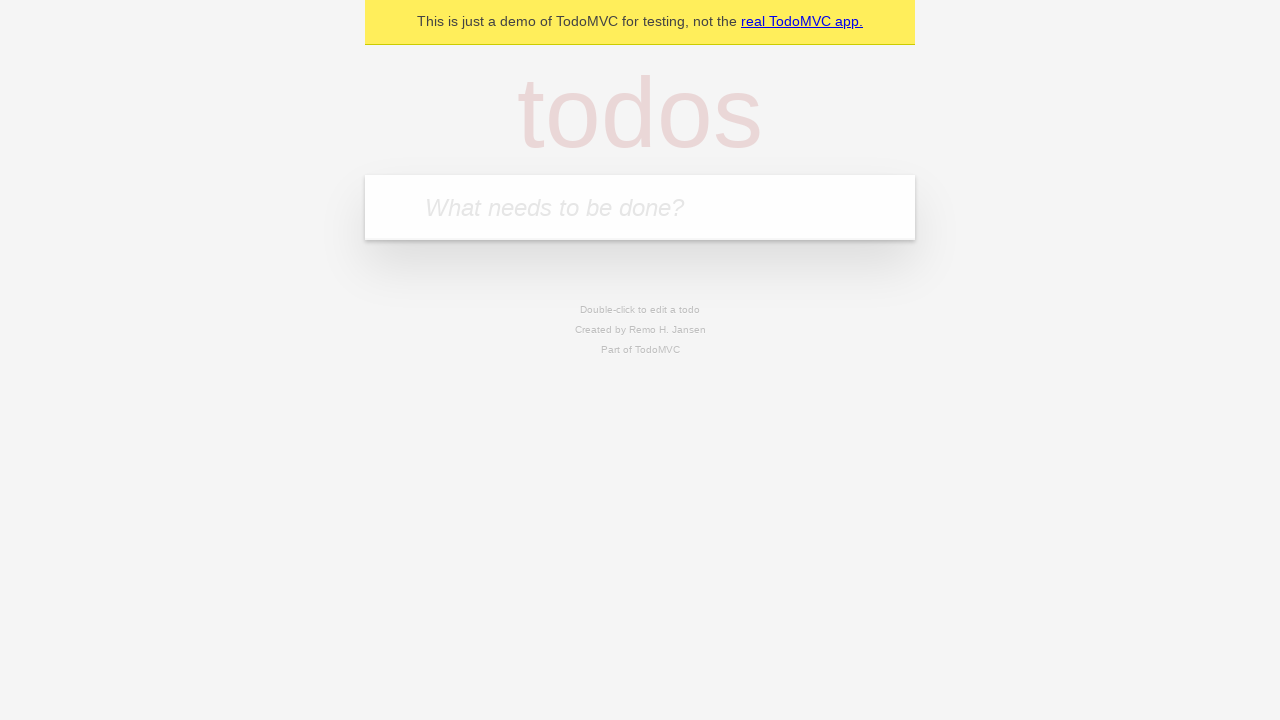

Filled new todo input with 'buy some cheese' on .new-todo
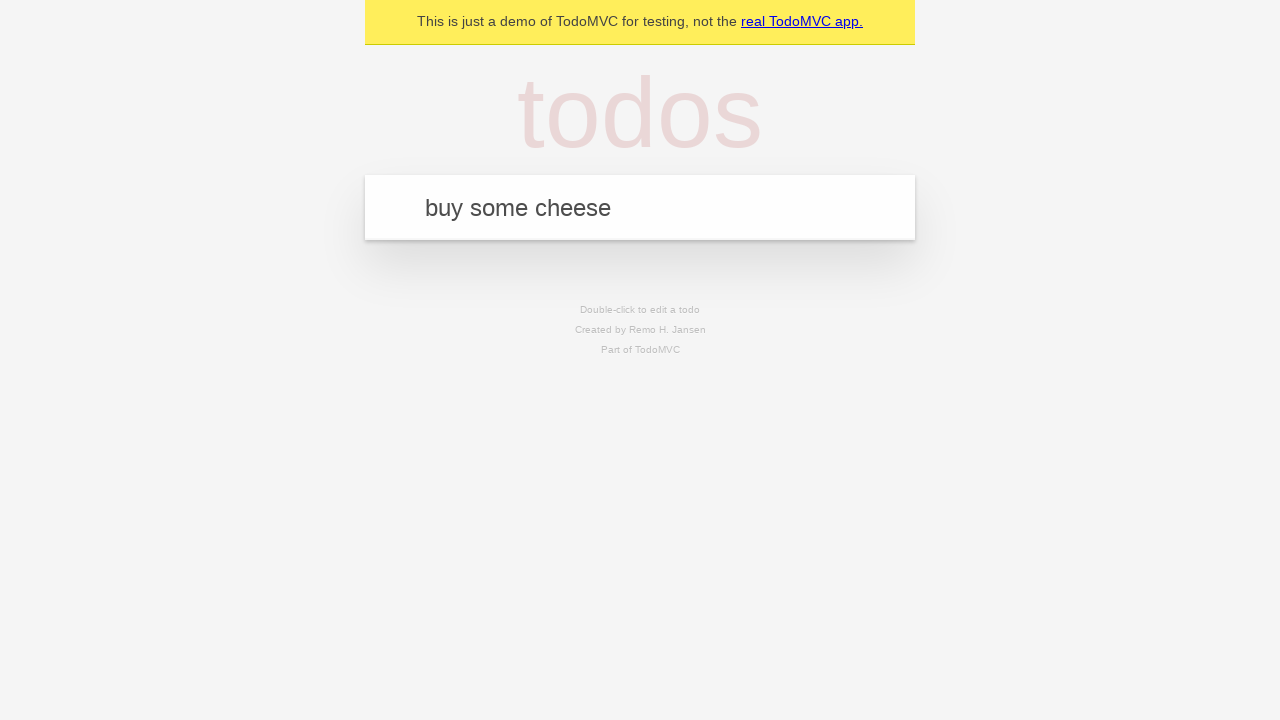

Pressed Enter to add first todo on .new-todo
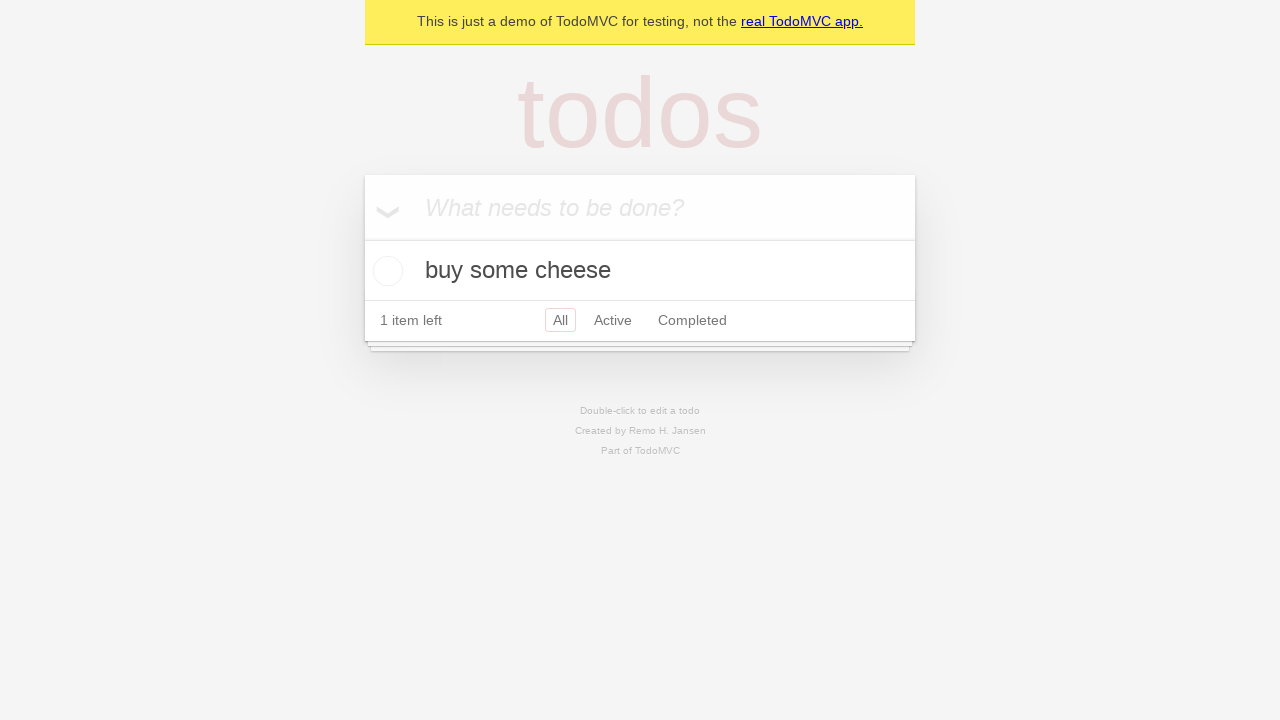

Filled new todo input with 'feed the cat' on .new-todo
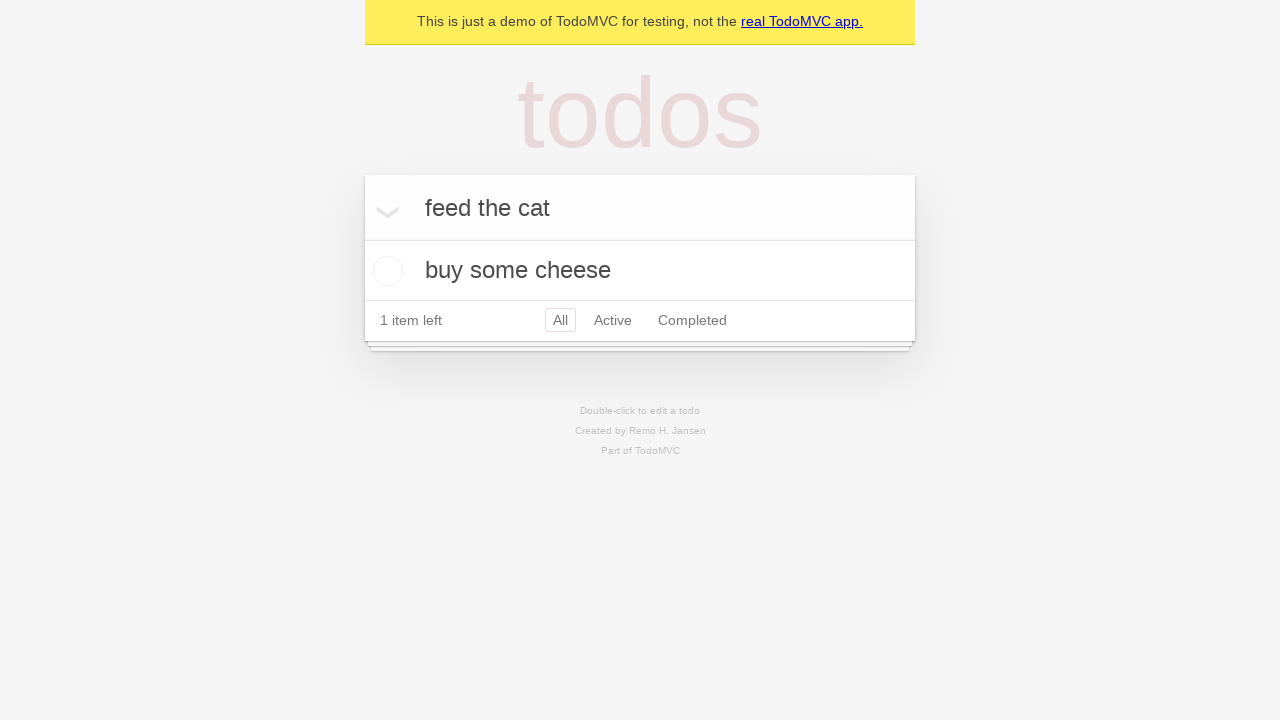

Pressed Enter to add second todo on .new-todo
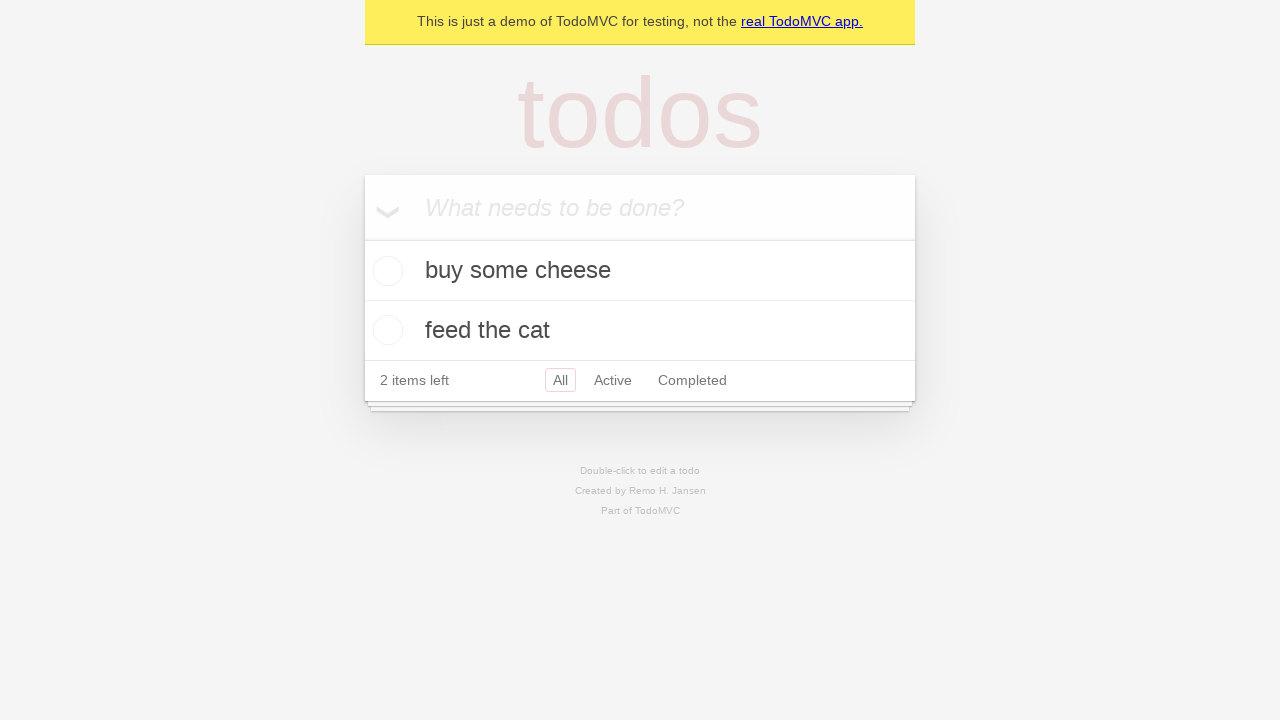

Filled new todo input with 'book a doctors appointment' on .new-todo
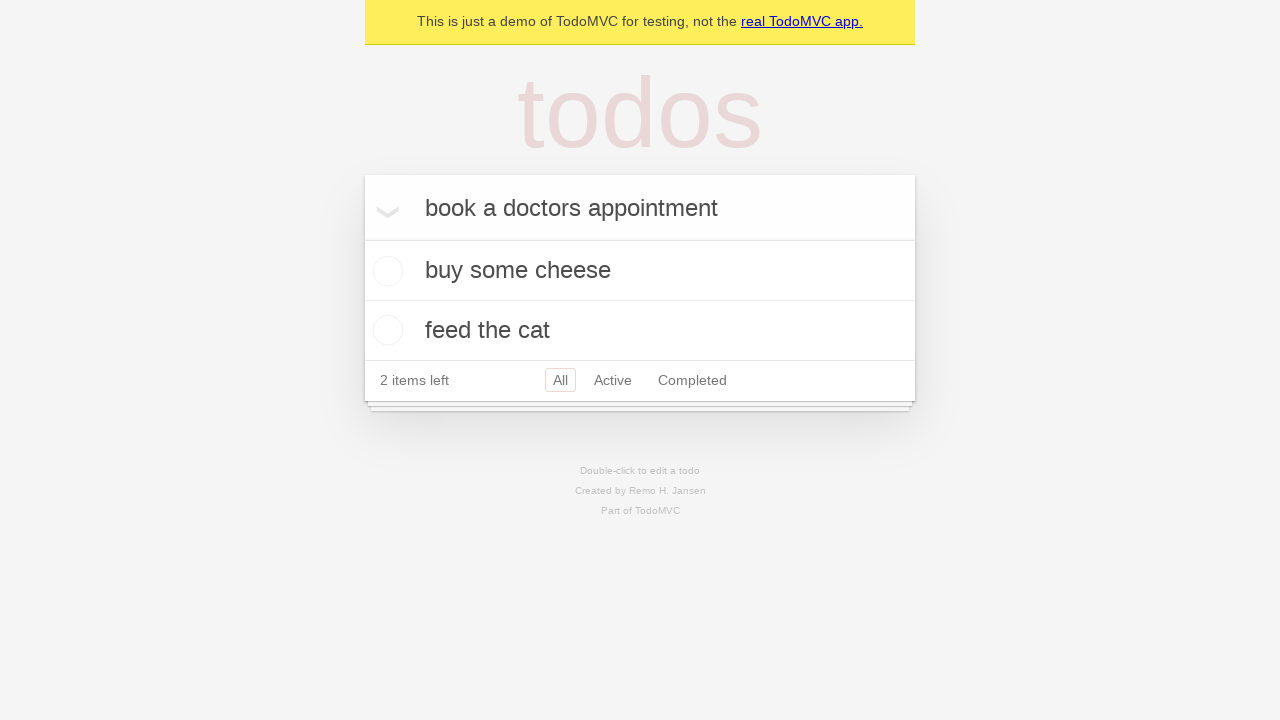

Pressed Enter to add third todo on .new-todo
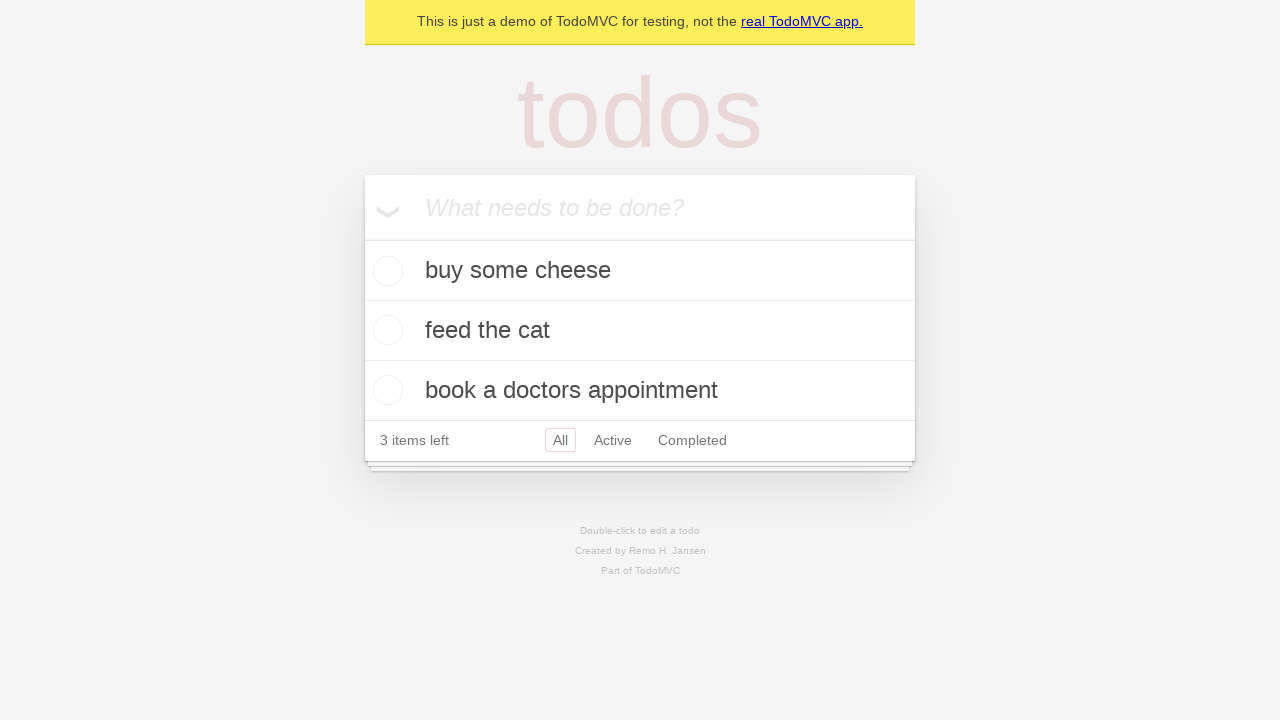

Waited for all three todos to be added to the list
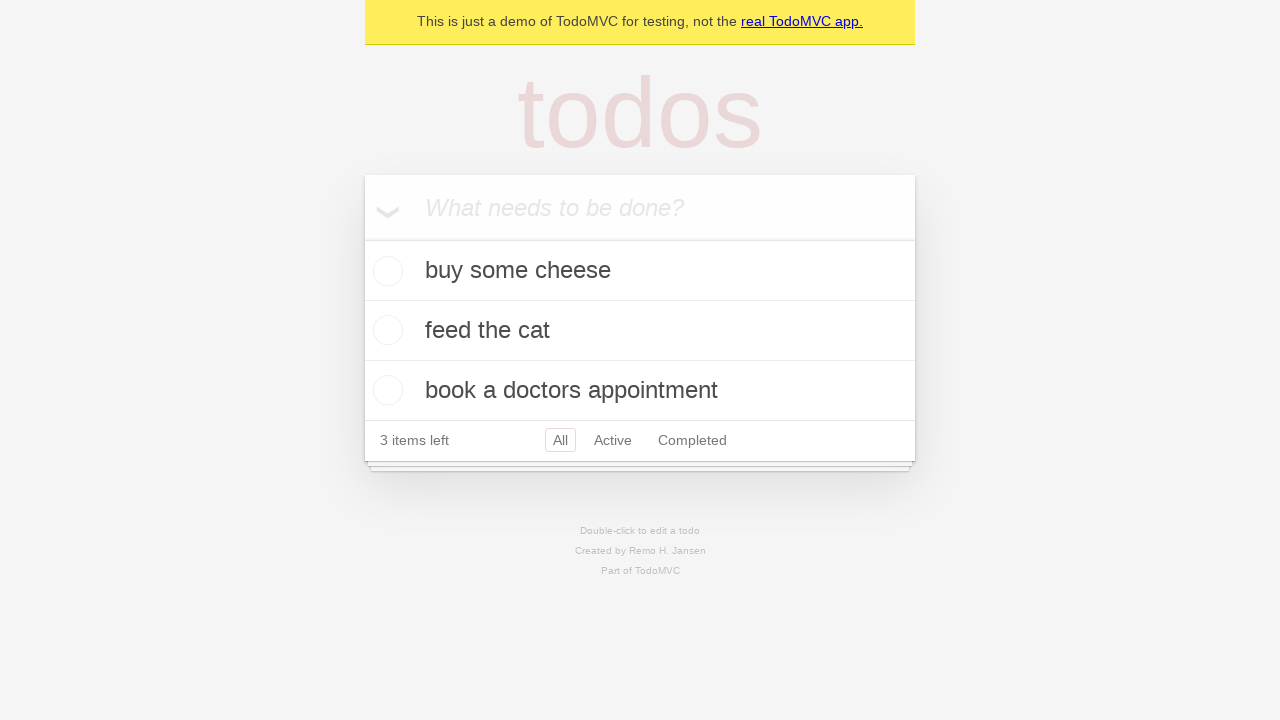

Clicked toggle-all checkbox to mark all items as completed at (362, 238) on .toggle-all
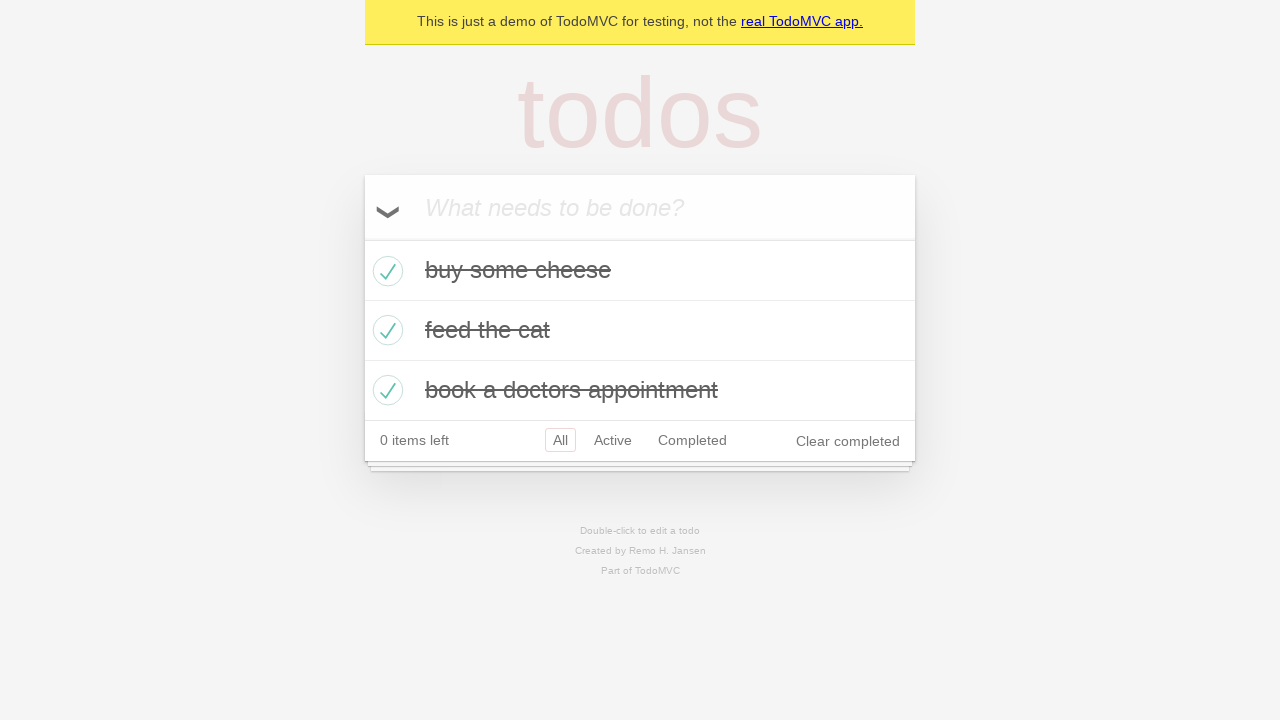

Waited for todos to be marked as completed
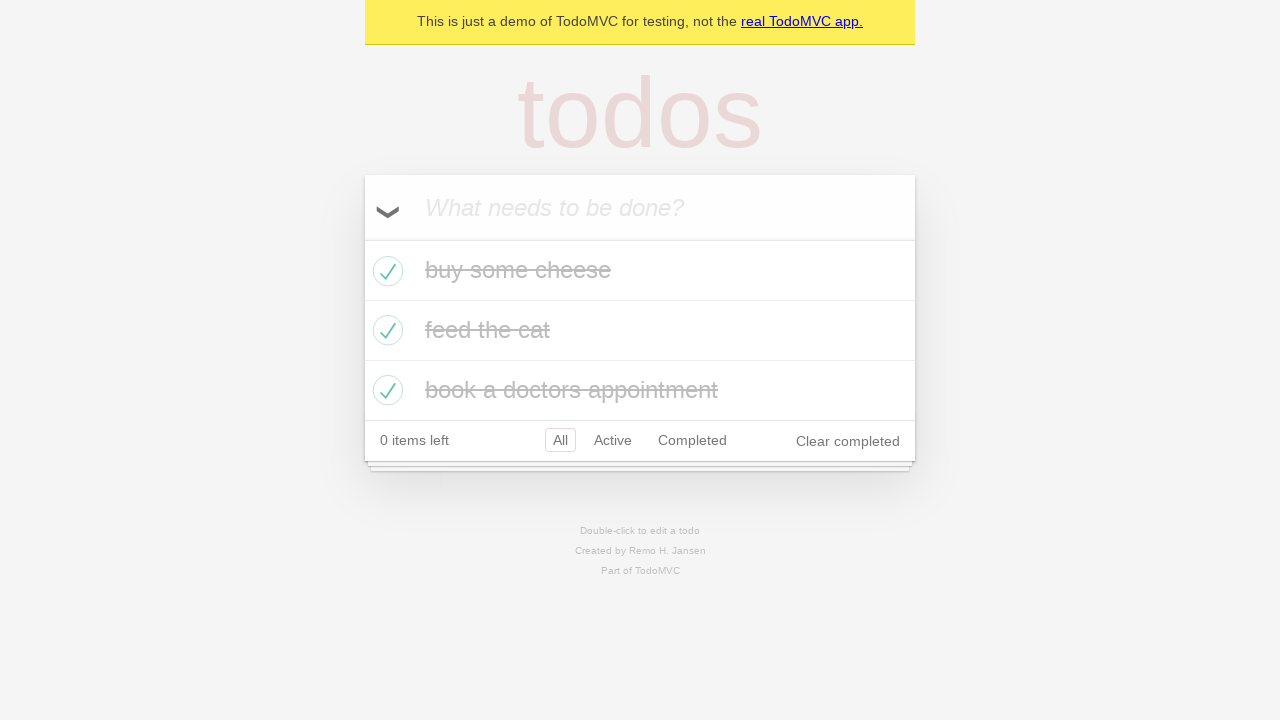

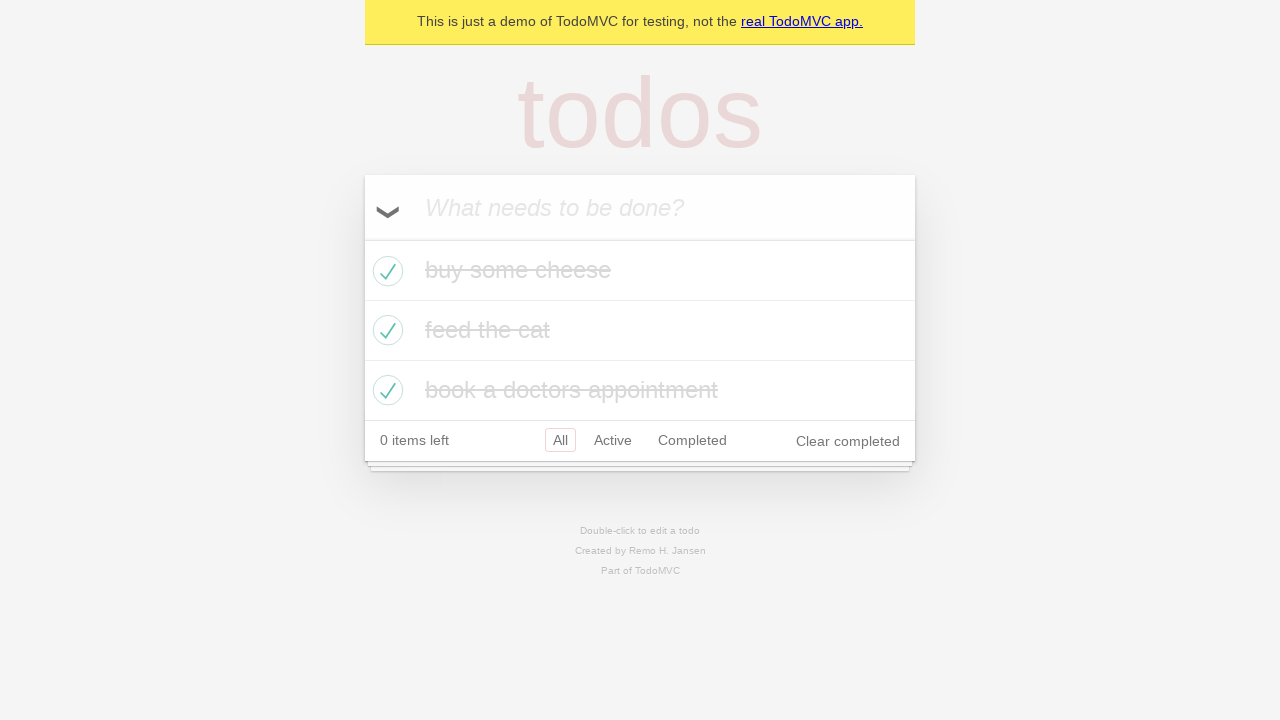